Tests dynamic radio button selection by iterating through a group of radio buttons and clicking the one with the value "Cheese"

Starting URL: http://www.echoecho.com/htmlforms10.htm

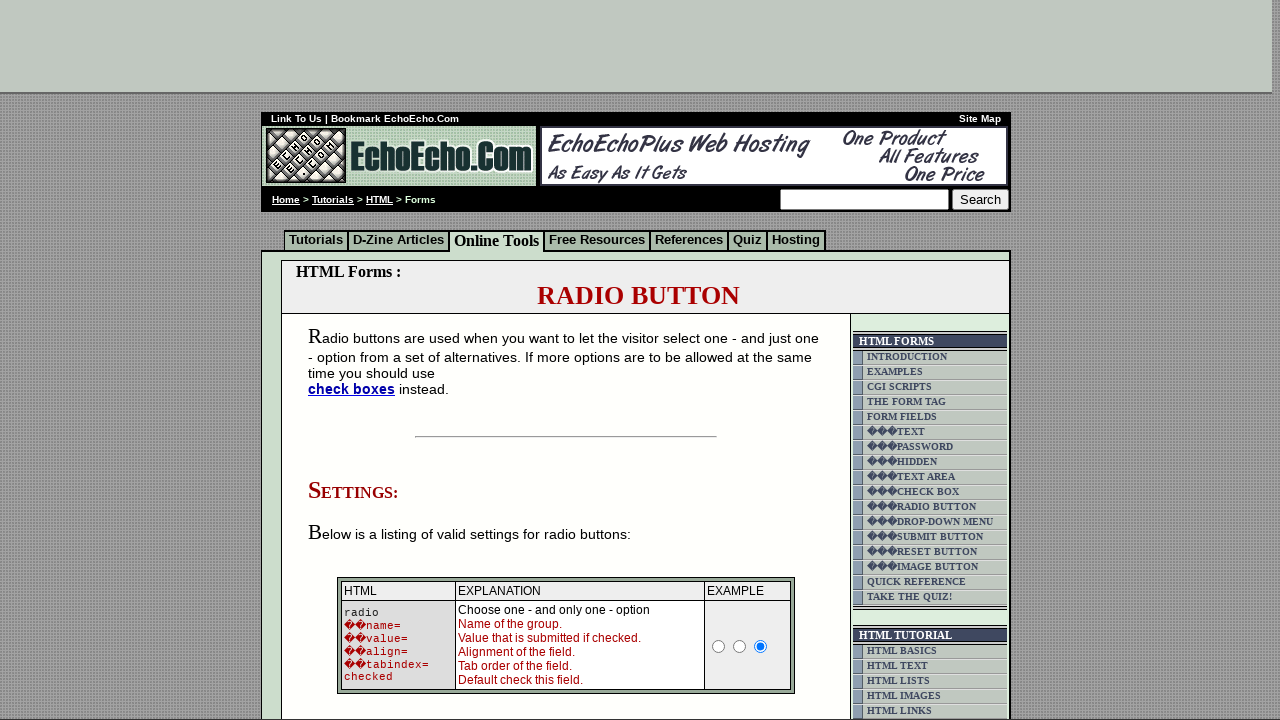

Waited for radio button group to be present
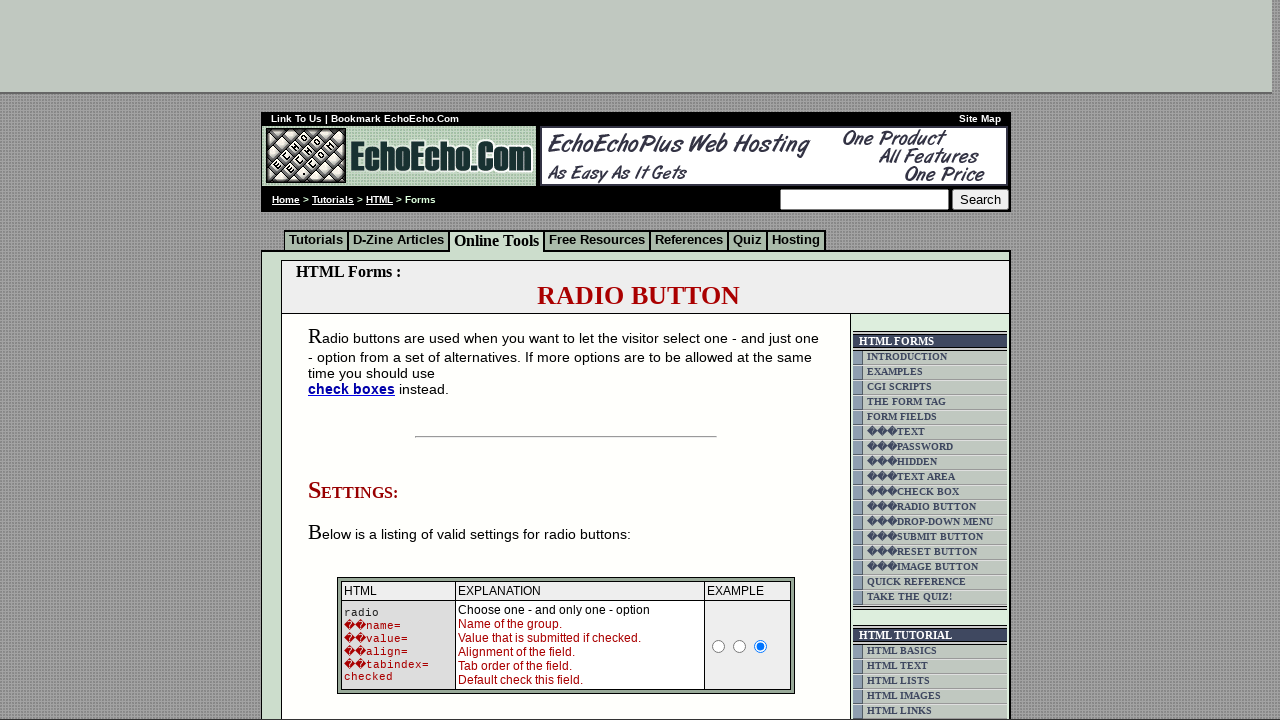

Located all radio buttons in group1
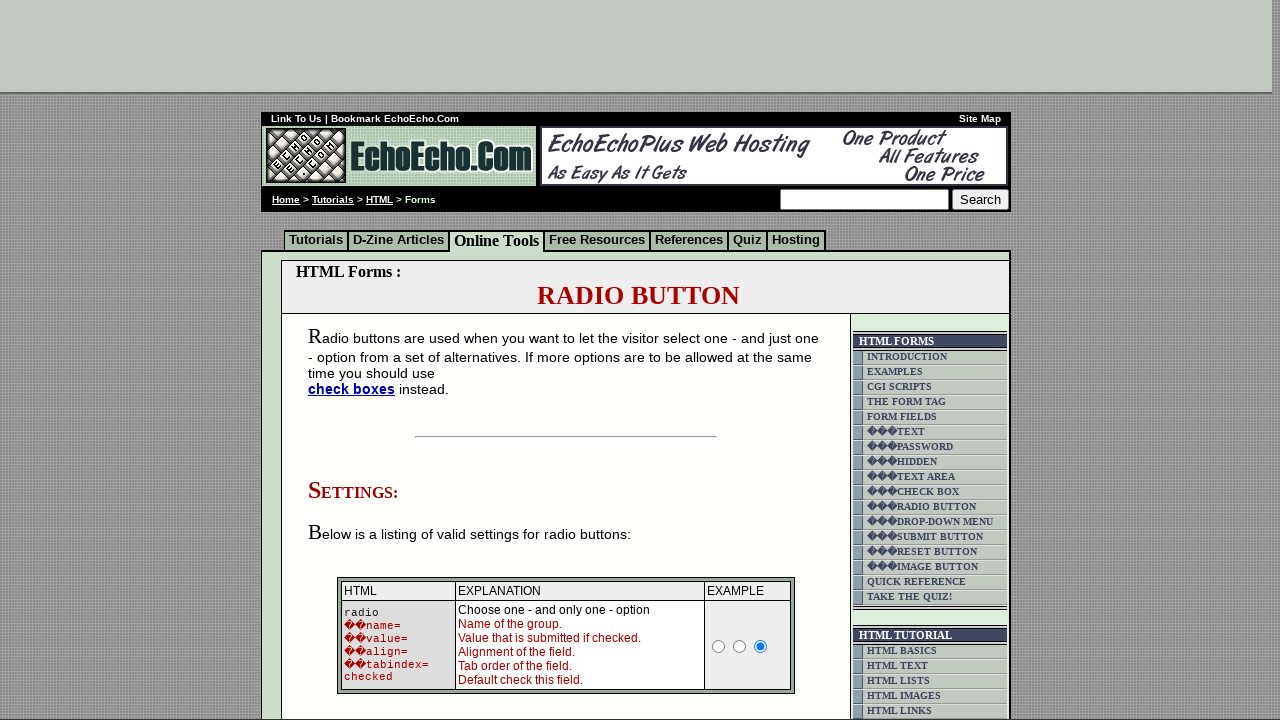

Found 3 radio buttons in the group
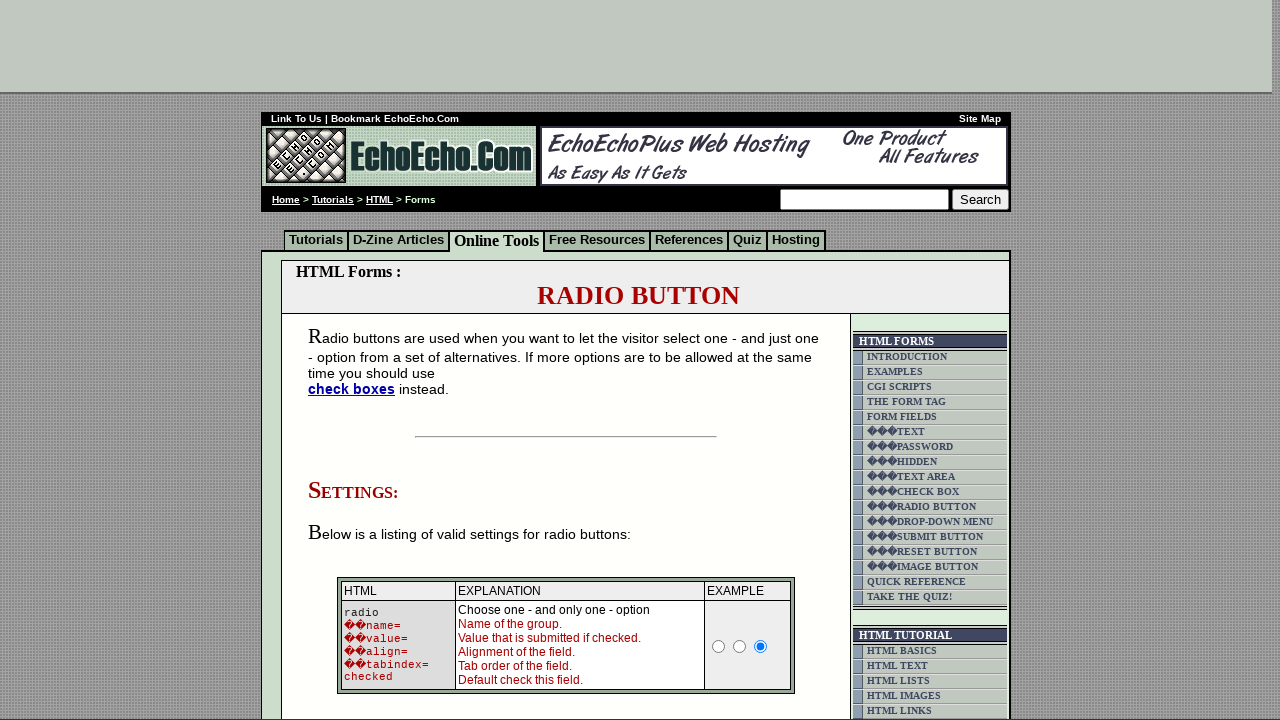

Retrieved radio button at index 0
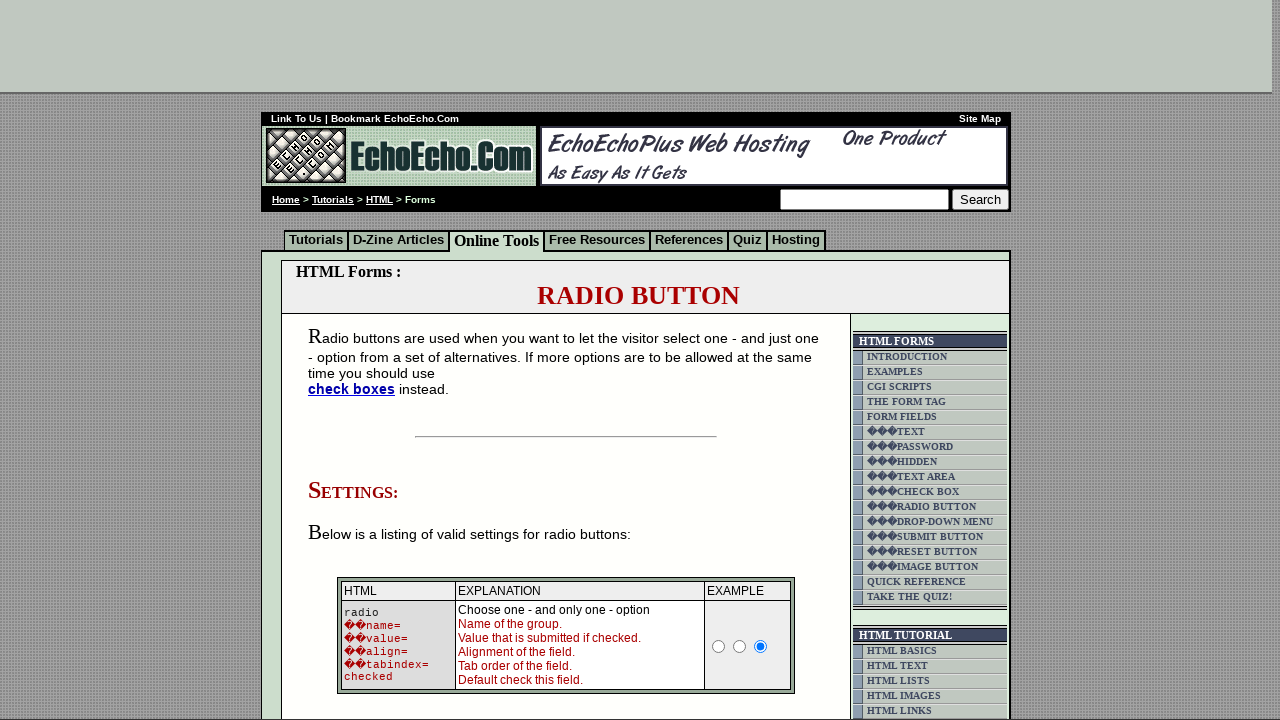

Got value attribute of radio button: 'Milk'
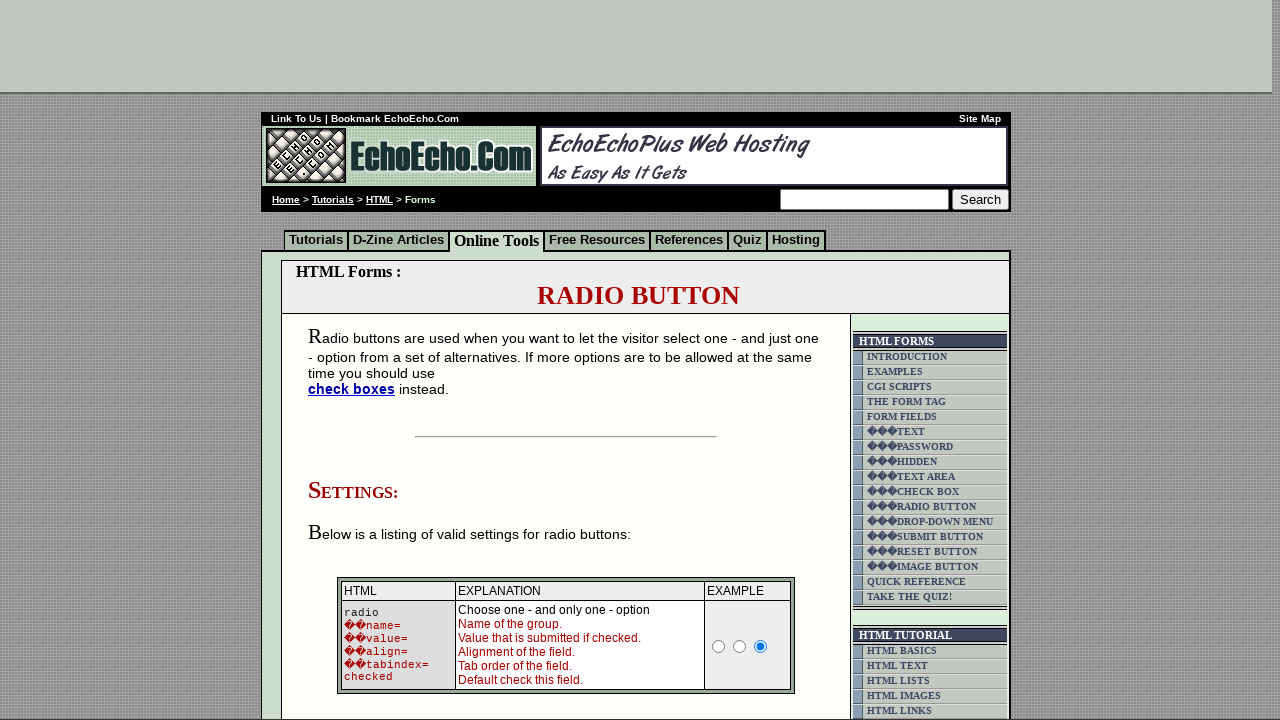

Retrieved radio button at index 1
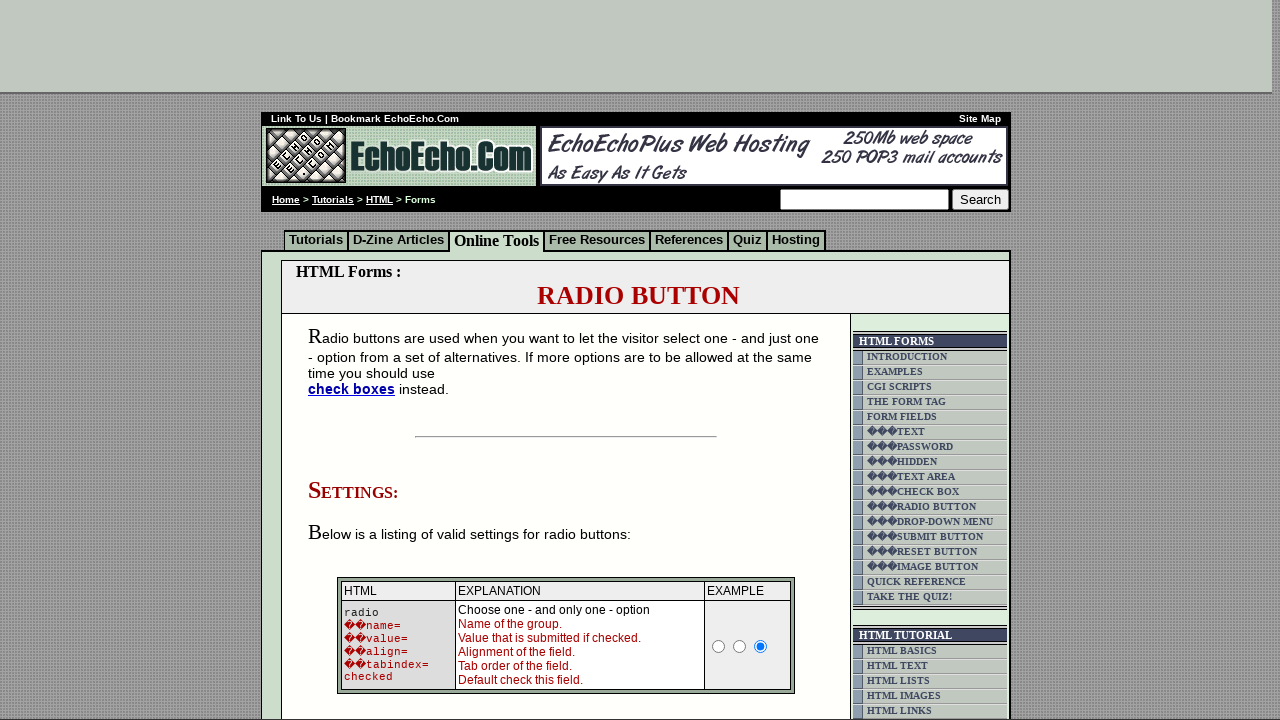

Got value attribute of radio button: 'Butter'
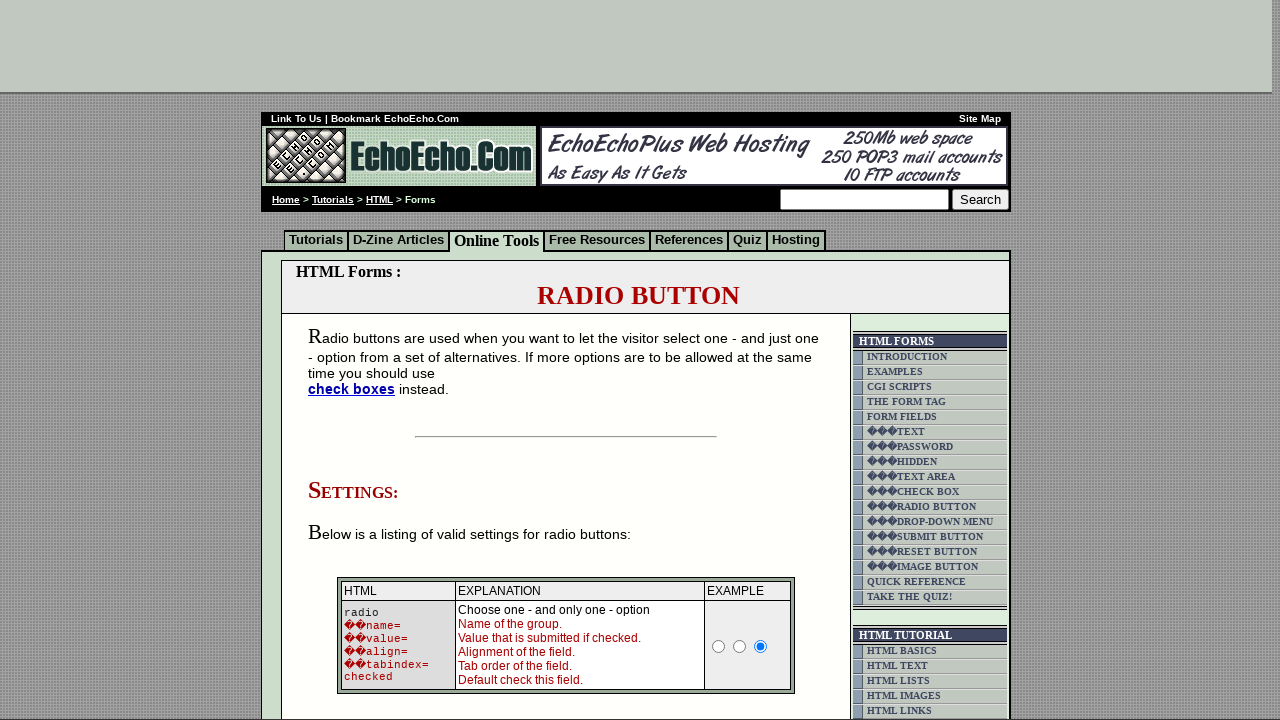

Retrieved radio button at index 2
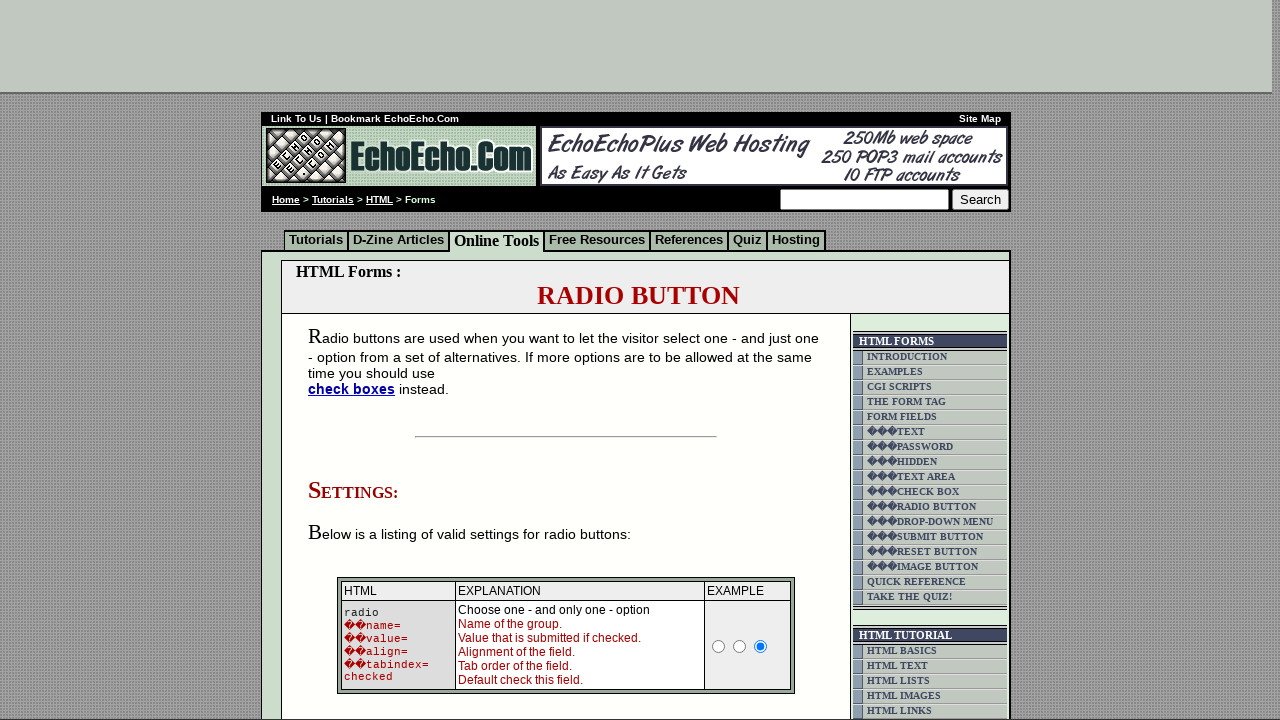

Got value attribute of radio button: 'Cheese'
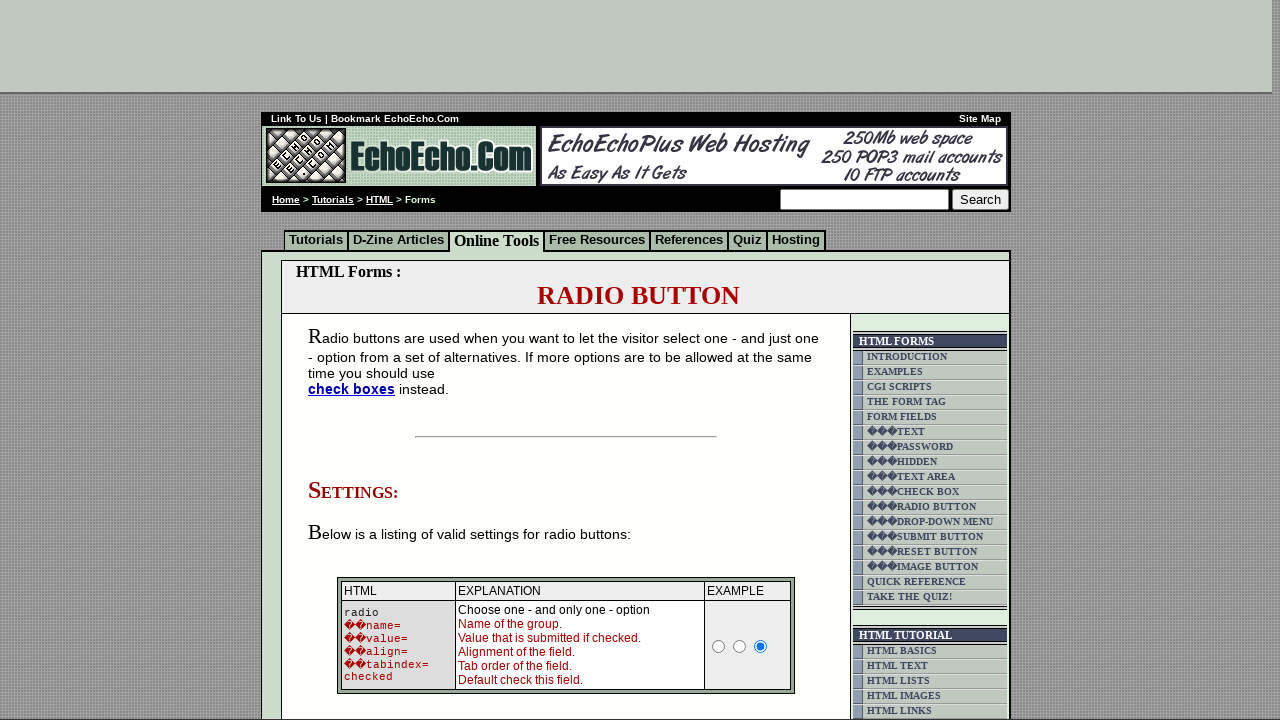

Clicked the 'Cheese' radio button at (356, 360) on input[name='group1'] >> nth=2
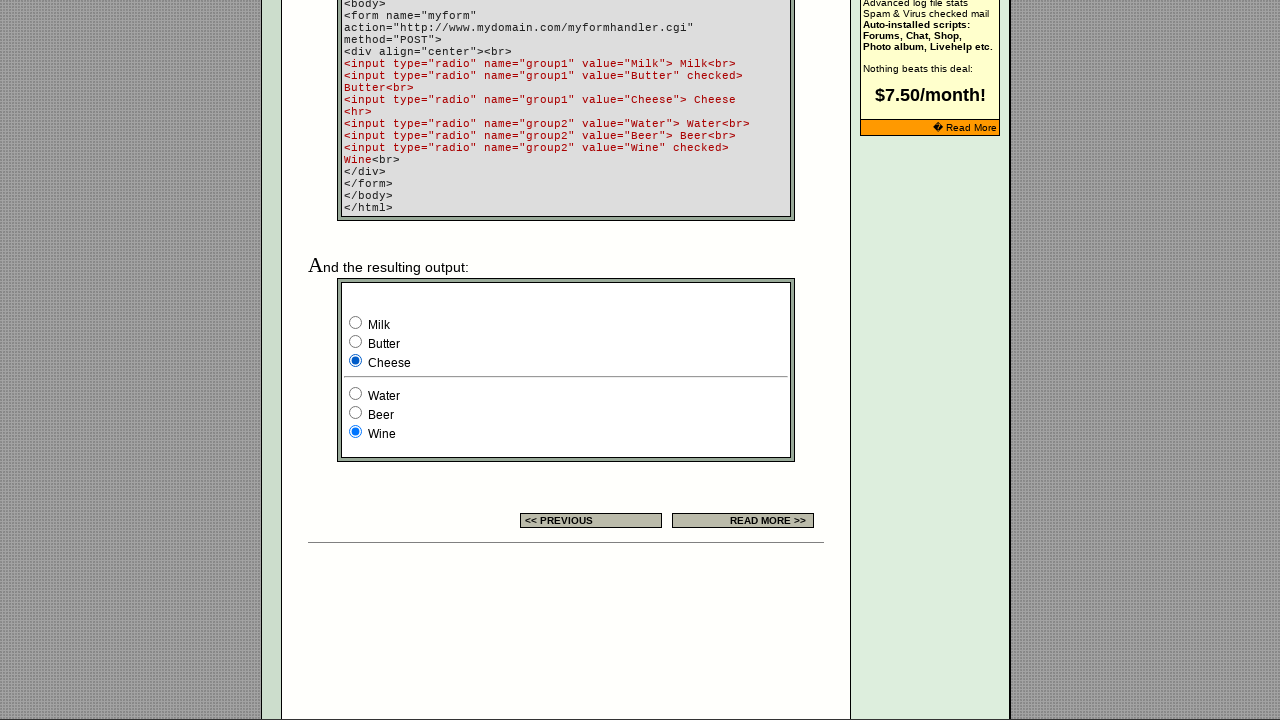

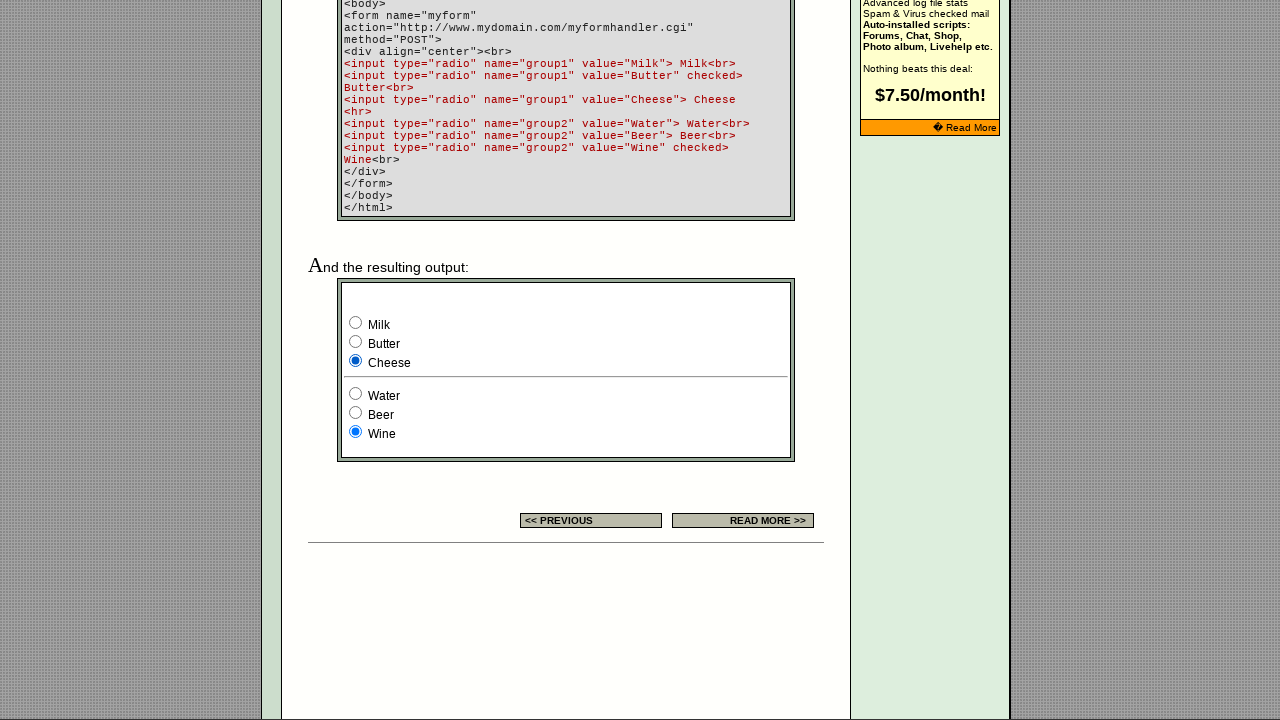